Tests spinner widget functionality on jQueryUI demo by clicking disable/destroy buttons, entering a value, and getting the value

Starting URL: https://jqueryui.com/spinner/

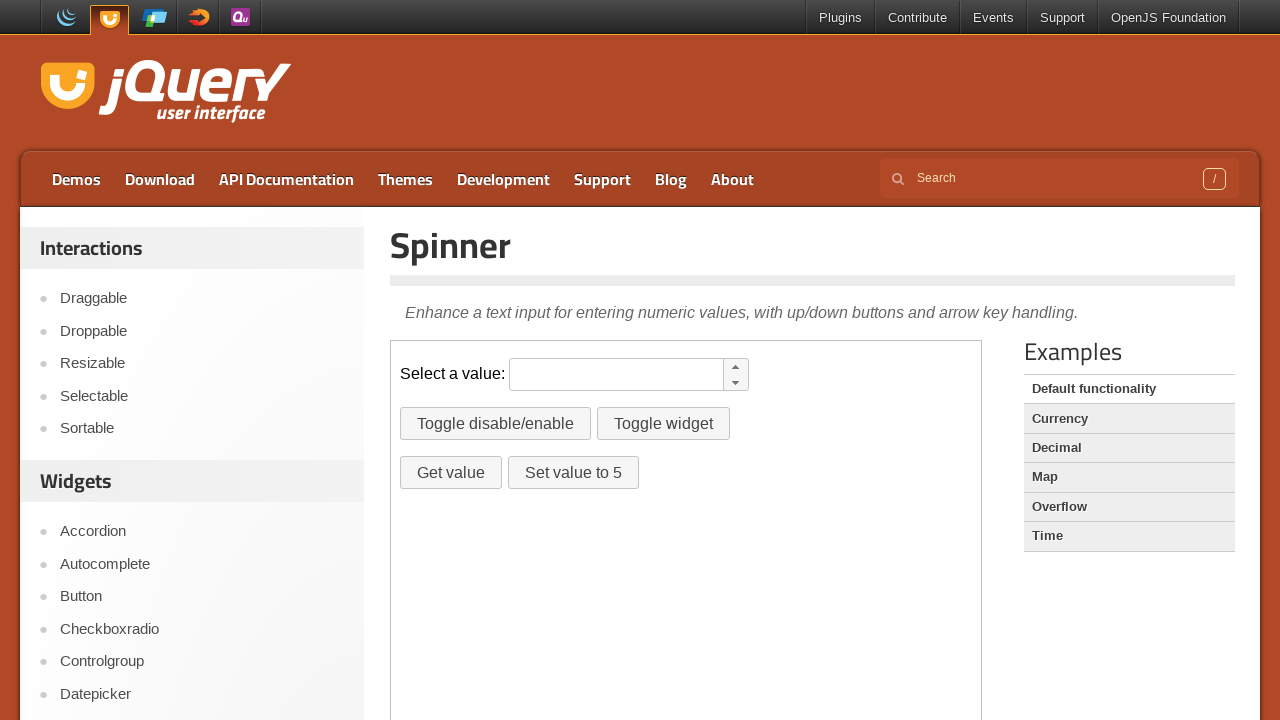

Located and switched to demo iframe
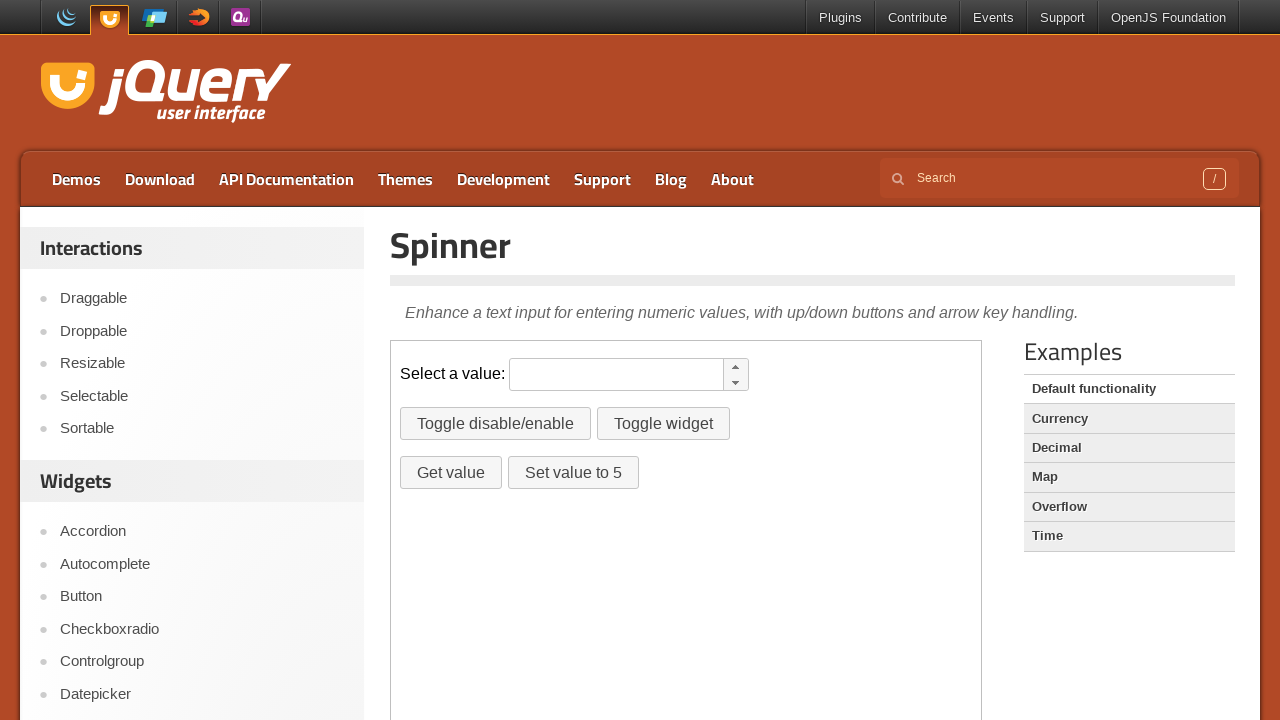

Clicked disable button on spinner widget at (496, 424) on iframe.demo-frame >> internal:control=enter-frame >> #disable
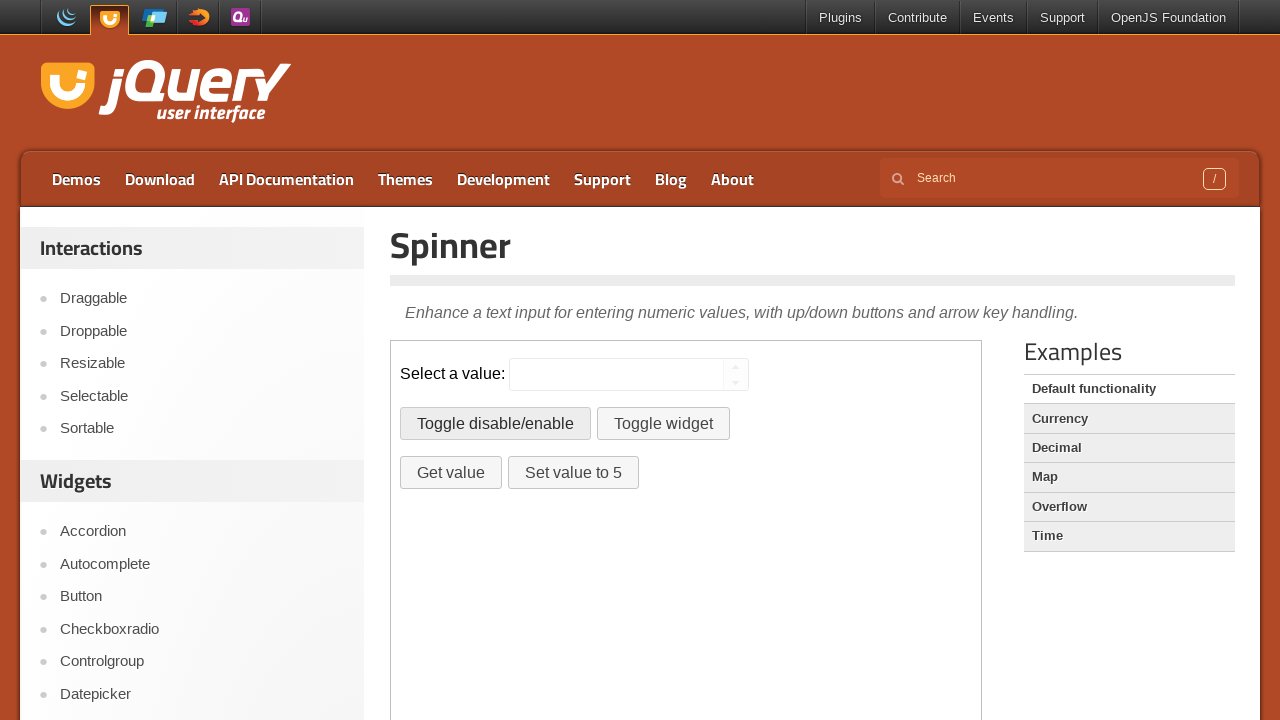

Clicked destroy button on spinner widget at (663, 424) on iframe.demo-frame >> internal:control=enter-frame >> #destroy
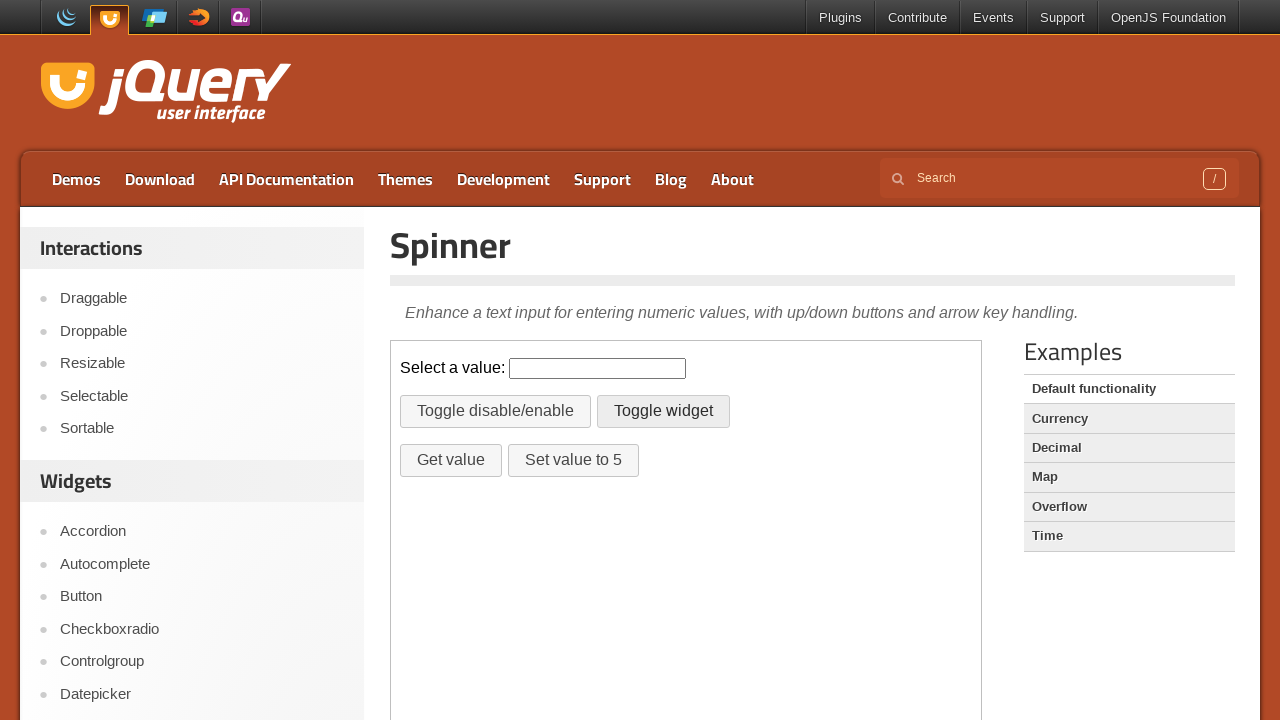

Entered value '3' in spinner input field on iframe.demo-frame >> internal:control=enter-frame >> #spinner
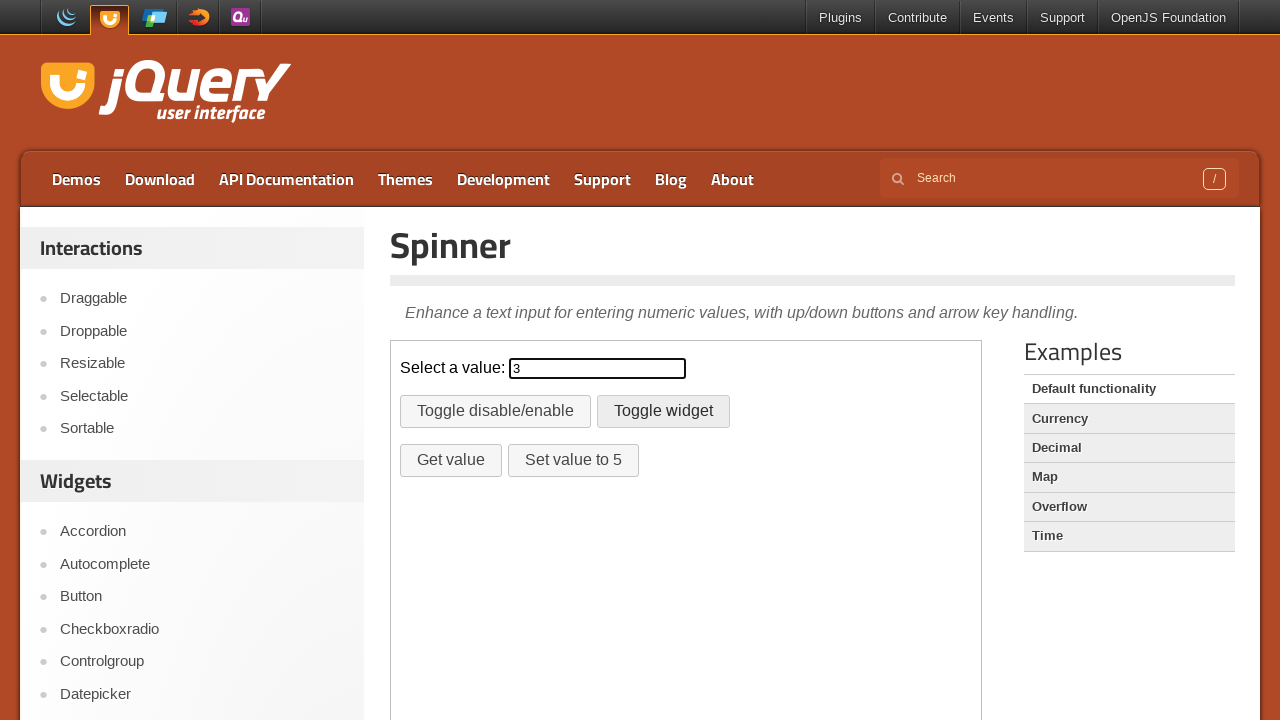

Clicked get value button to retrieve spinner value at (451, 460) on iframe.demo-frame >> internal:control=enter-frame >> #getvalue
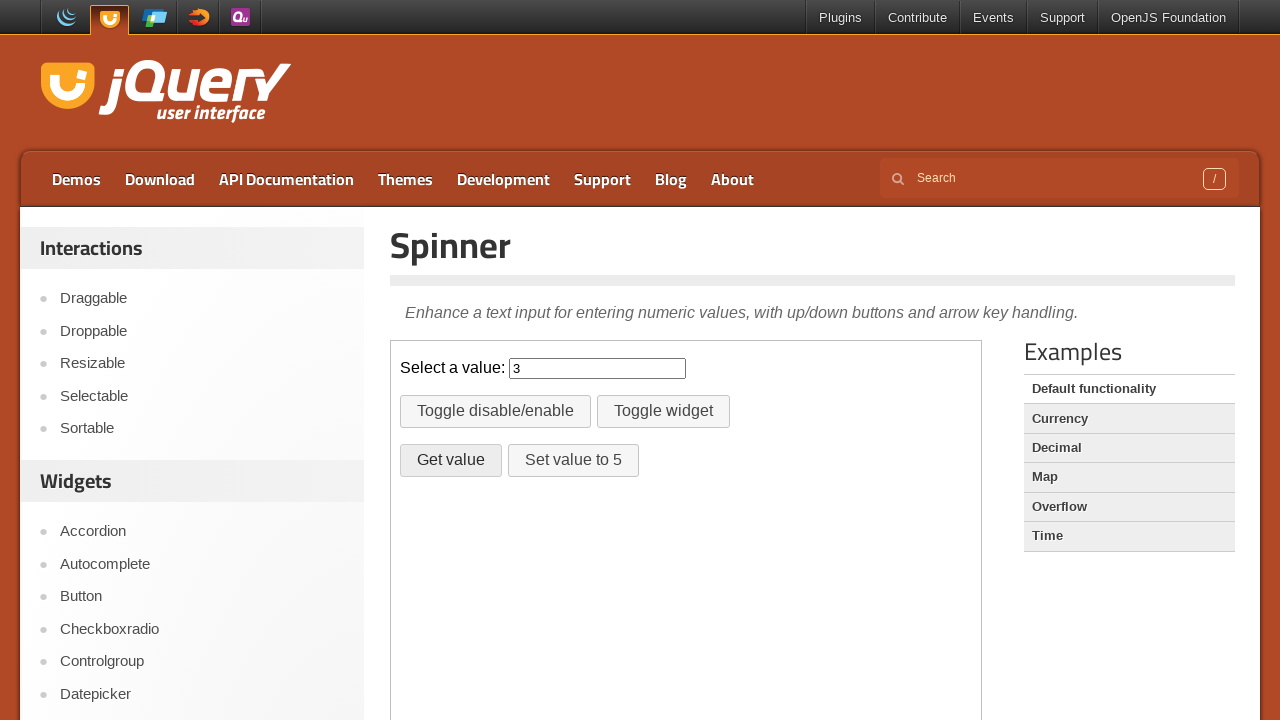

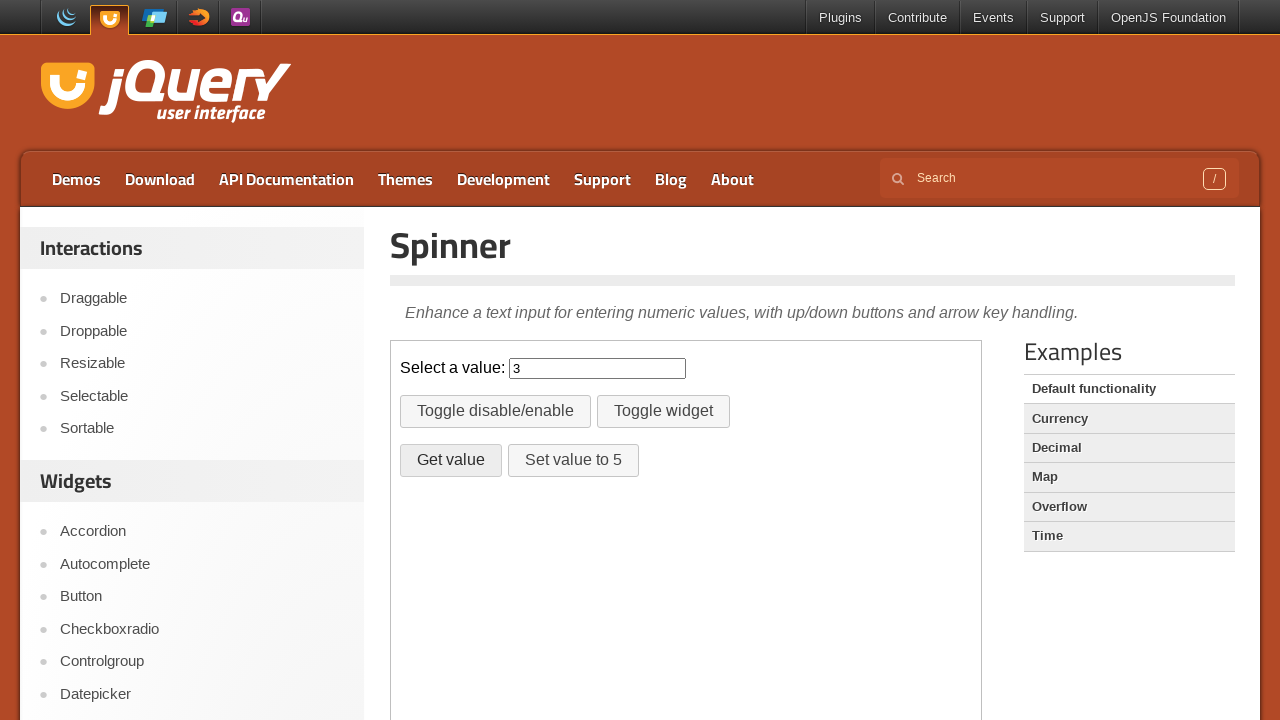